Navigates to Singapore Pools 4D results page and verifies that lottery result tables are displayed with prize information.

Starting URL: http://www.singaporepools.com.sg/en/product/Pages/4d_results.aspx

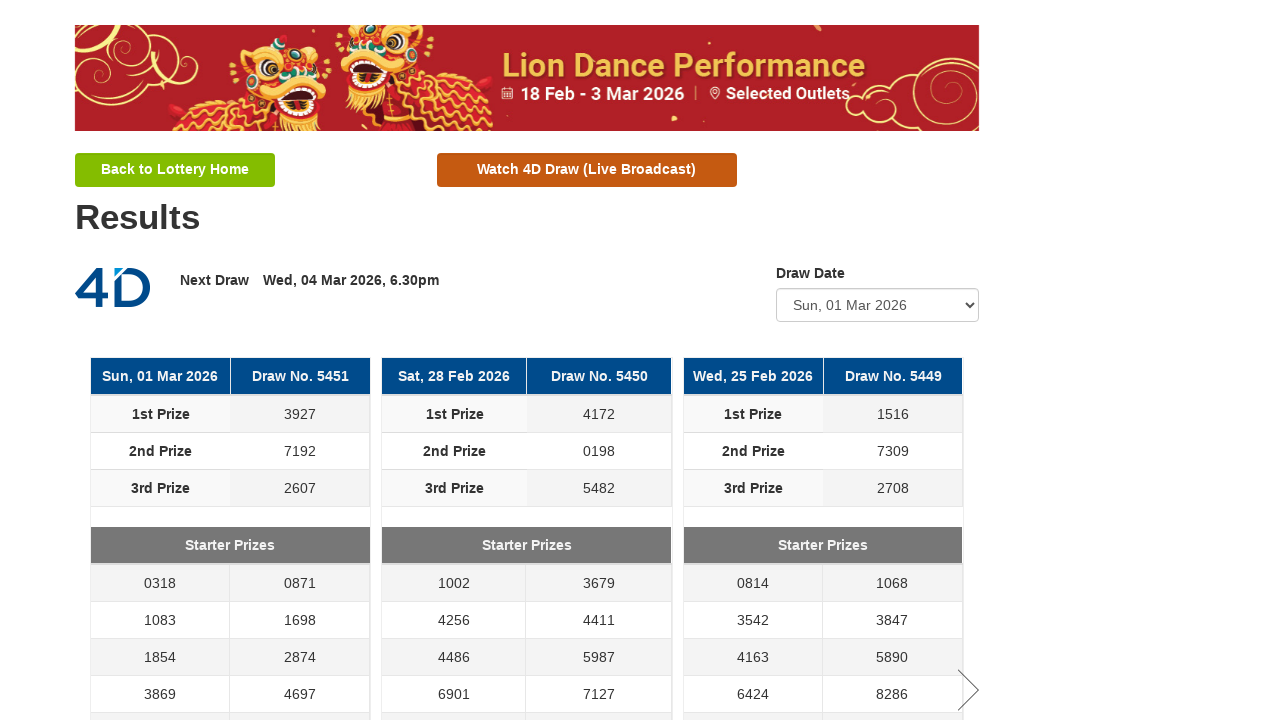

Lottery results tables loaded on Singapore Pools 4D results page
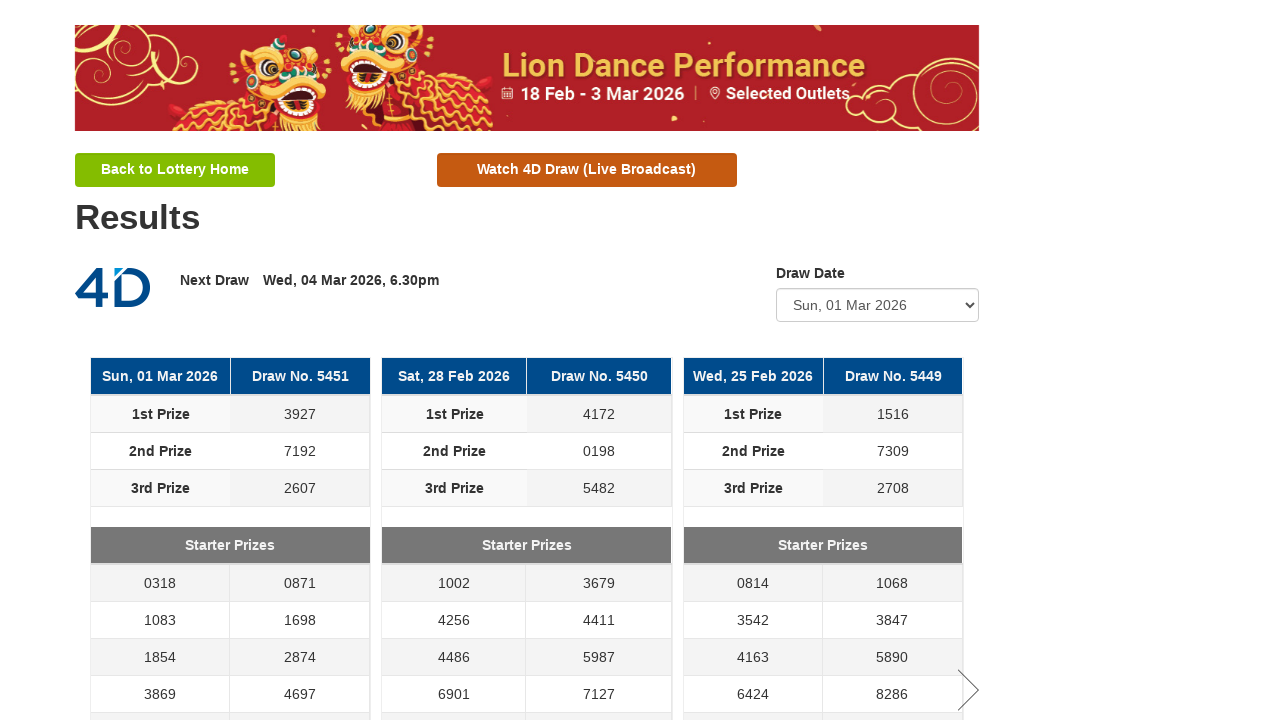

First prize element is visible
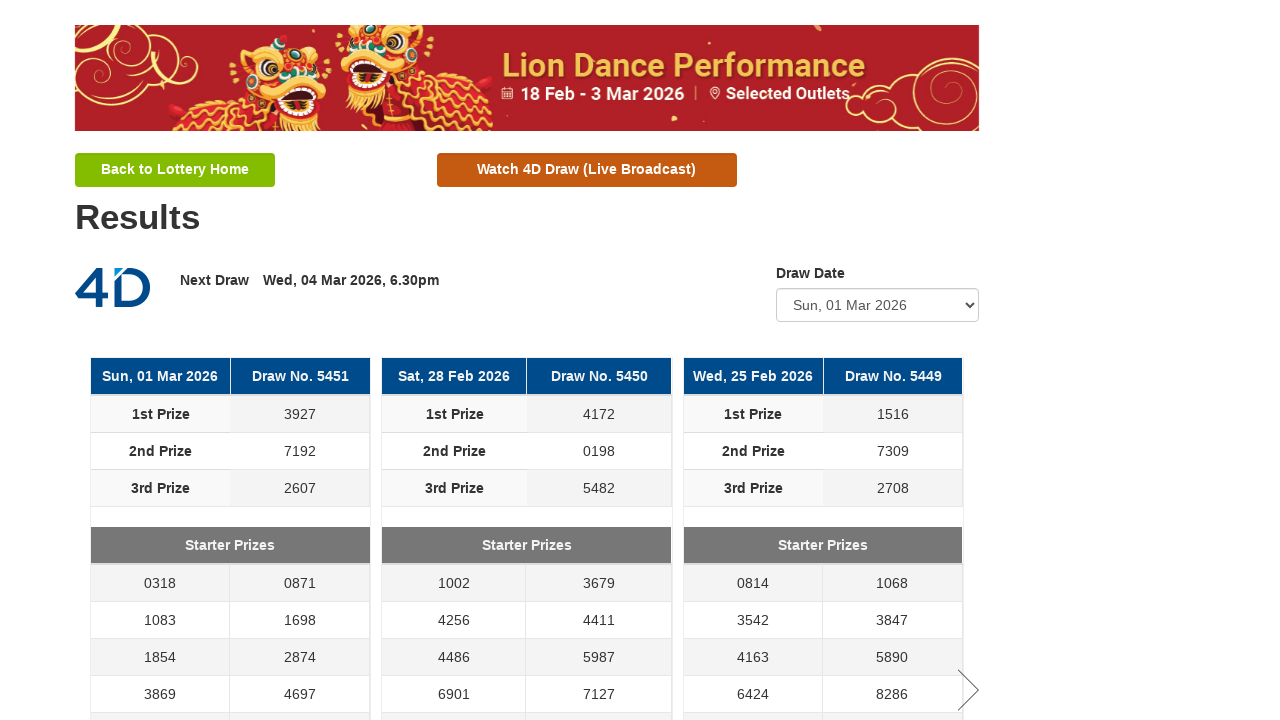

Second prize element is visible
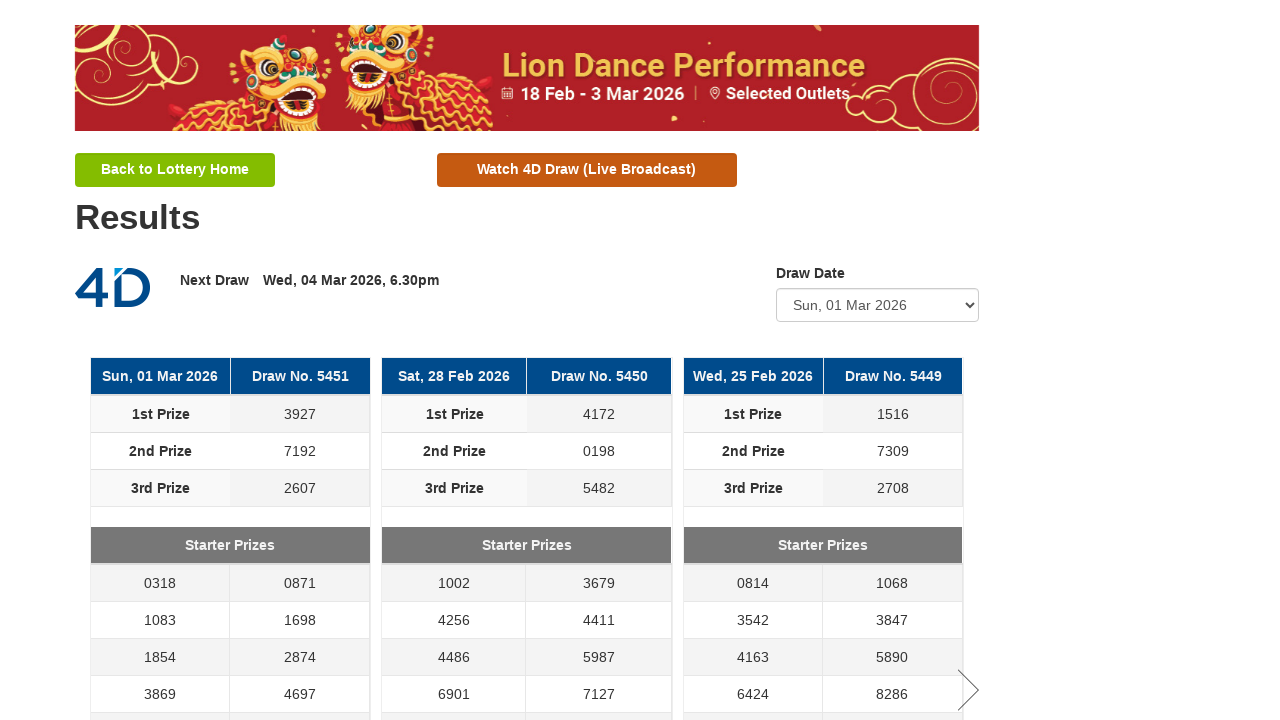

Third prize element is visible
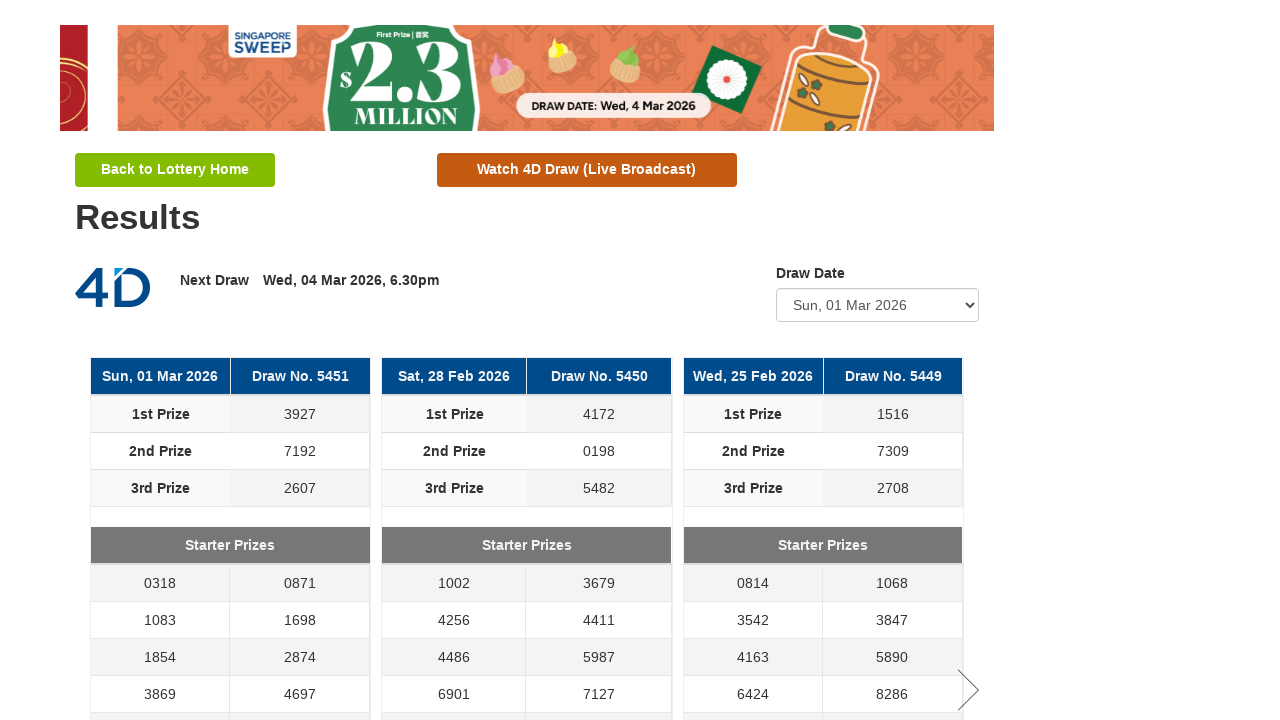

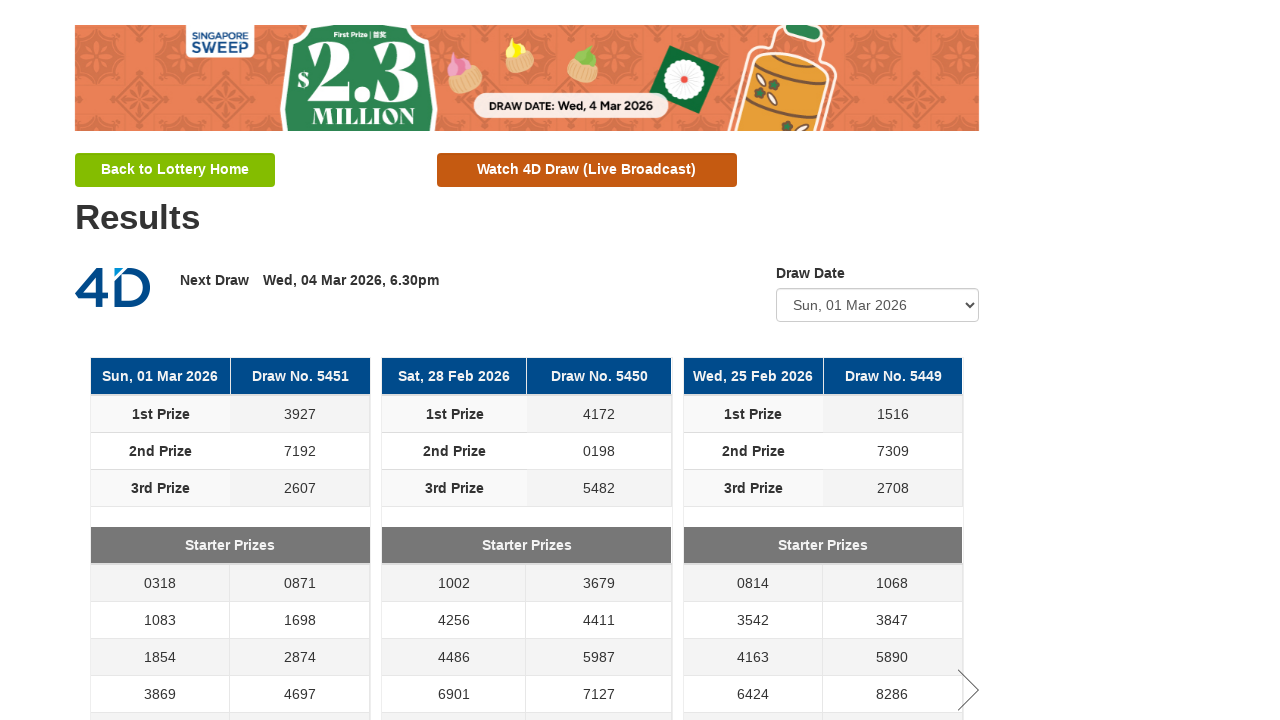